Tests adding a task with ampersand character (known bug test case)

Starting URL: https://todomvc.com/examples/react/dist

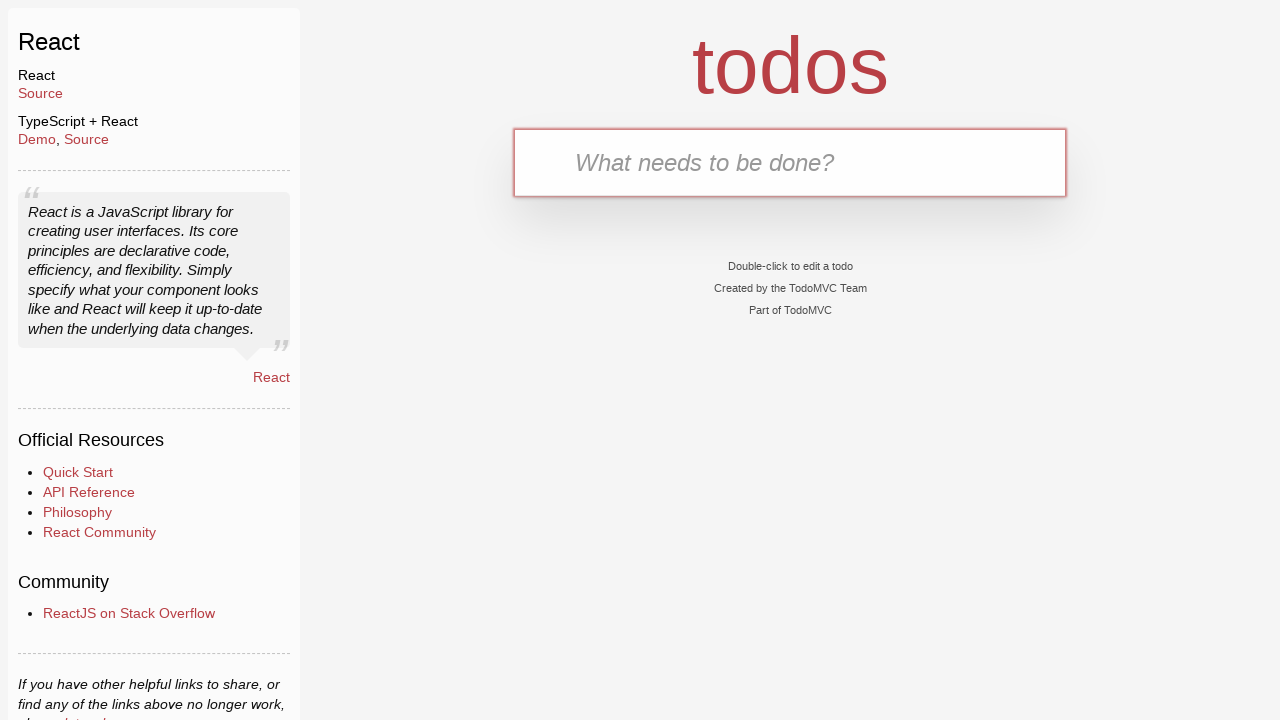

Filled task input field with 'A & B' on input[placeholder='What needs to be done?']
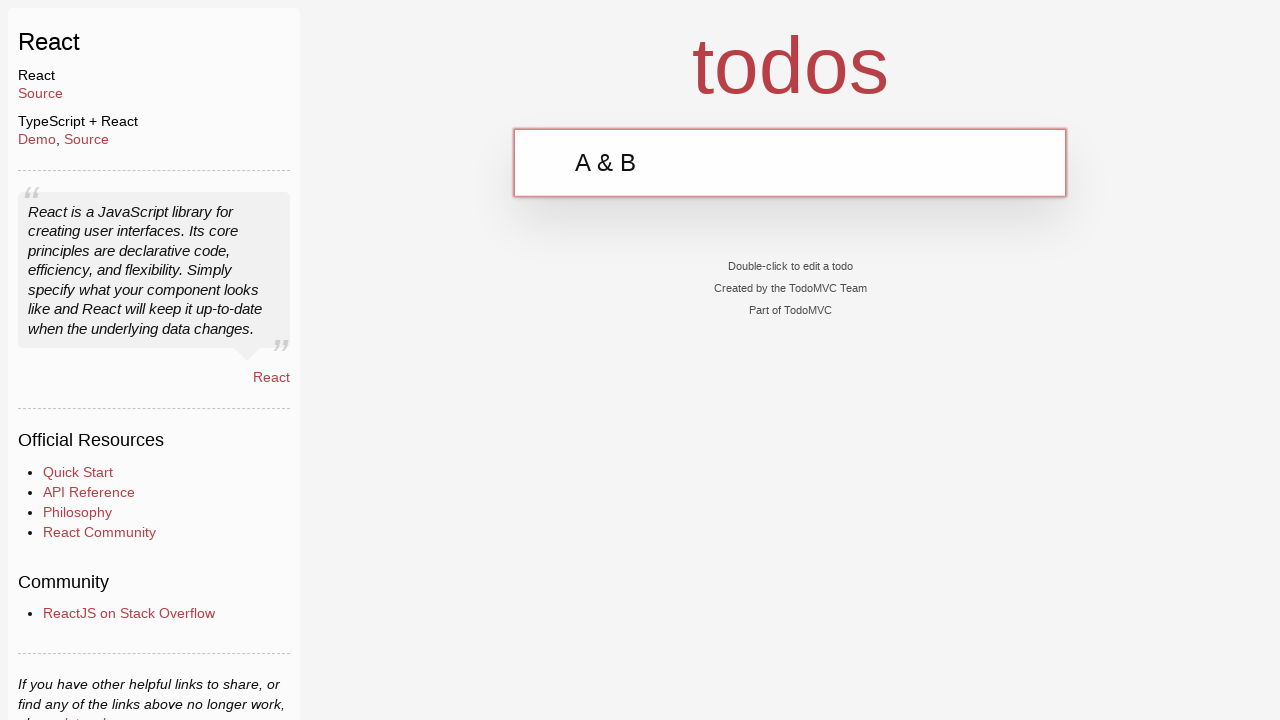

Pressed Enter to add task with ampersand character on input[placeholder='What needs to be done?']
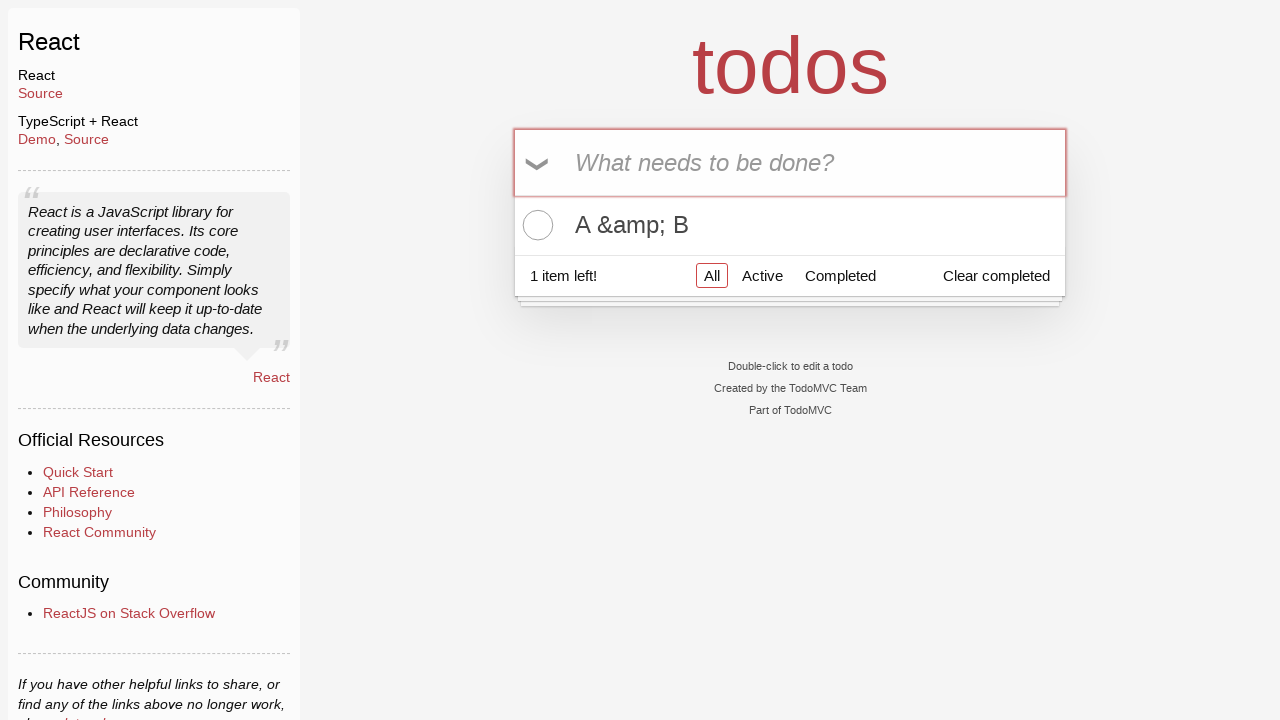

Task appeared in the todo list (known bug: ampersand renders as &amp;)
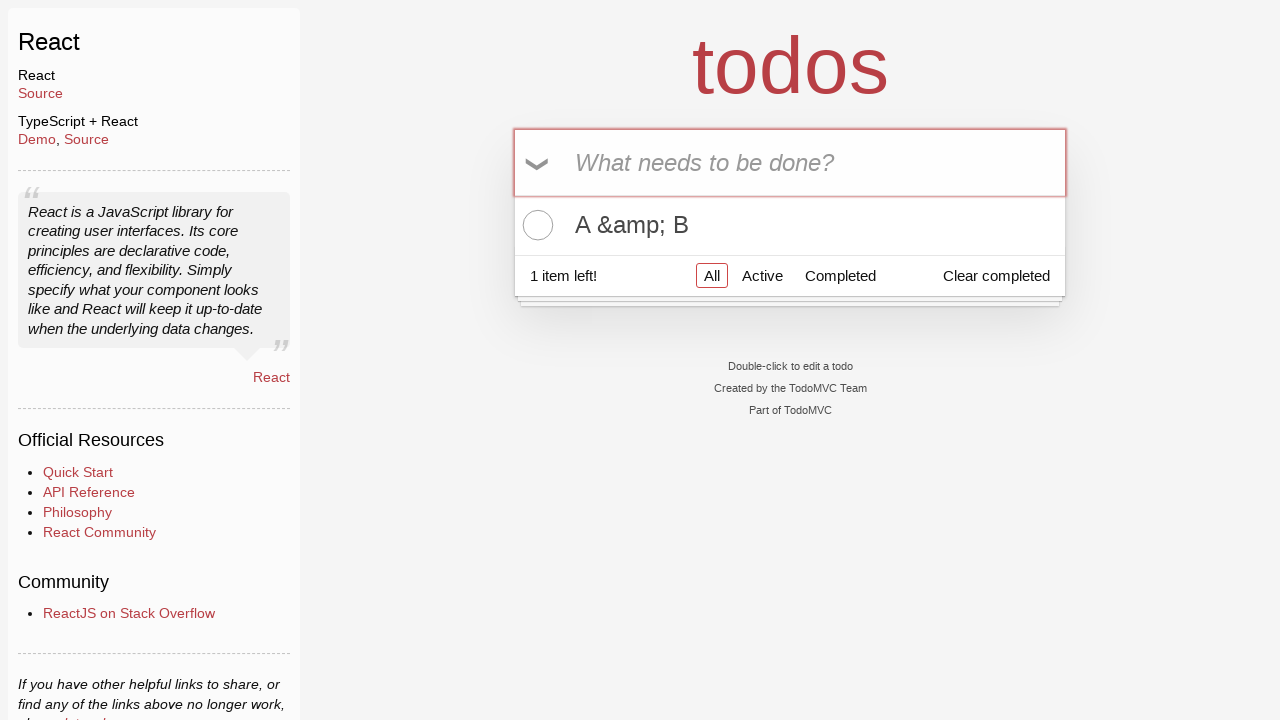

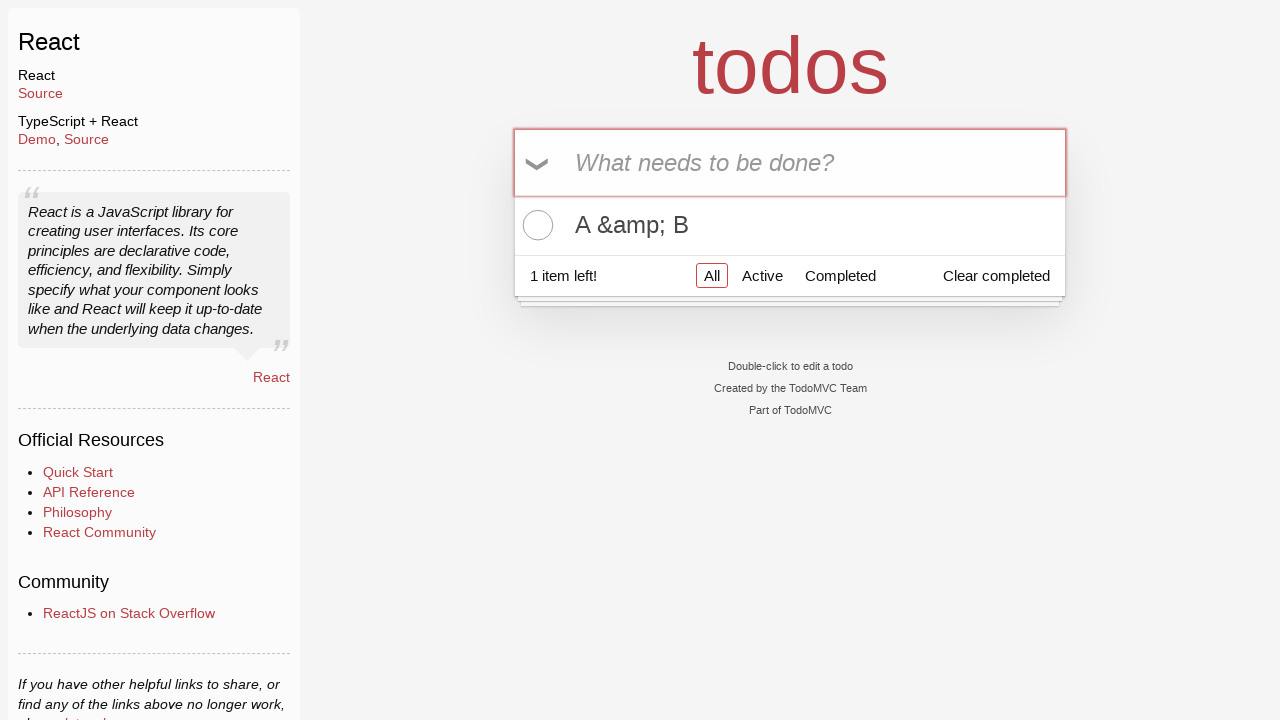